Tests clearing the complete state of all items by checking and then unchecking the toggle-all checkbox

Starting URL: https://demo.playwright.dev/todomvc

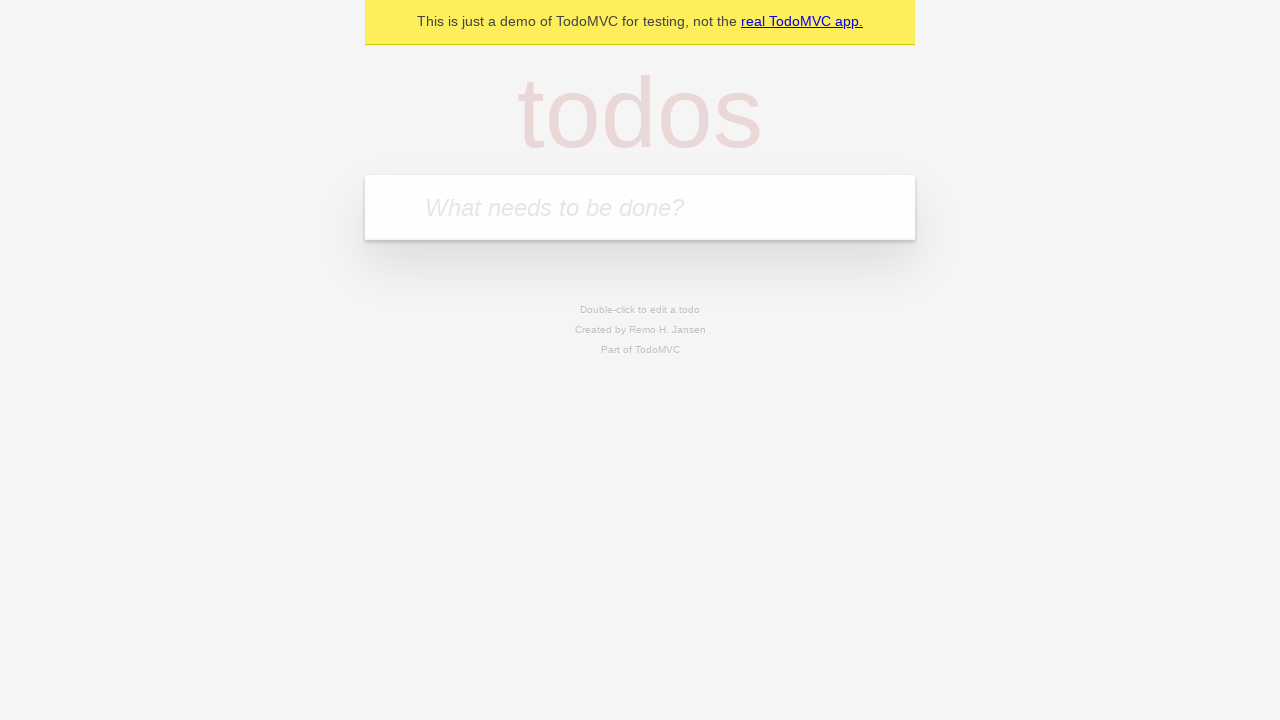

Filled todo input with 'buy some cheese' on internal:attr=[placeholder="What needs to be done?"i]
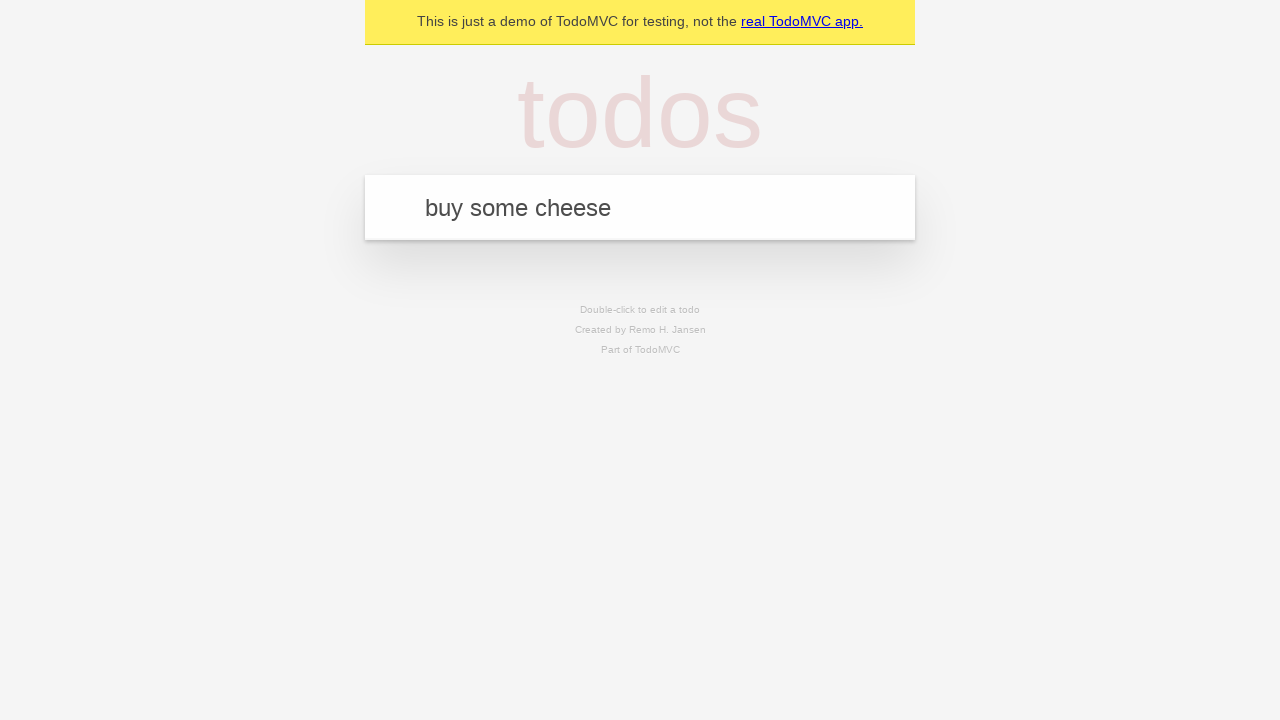

Pressed Enter to add first todo item on internal:attr=[placeholder="What needs to be done?"i]
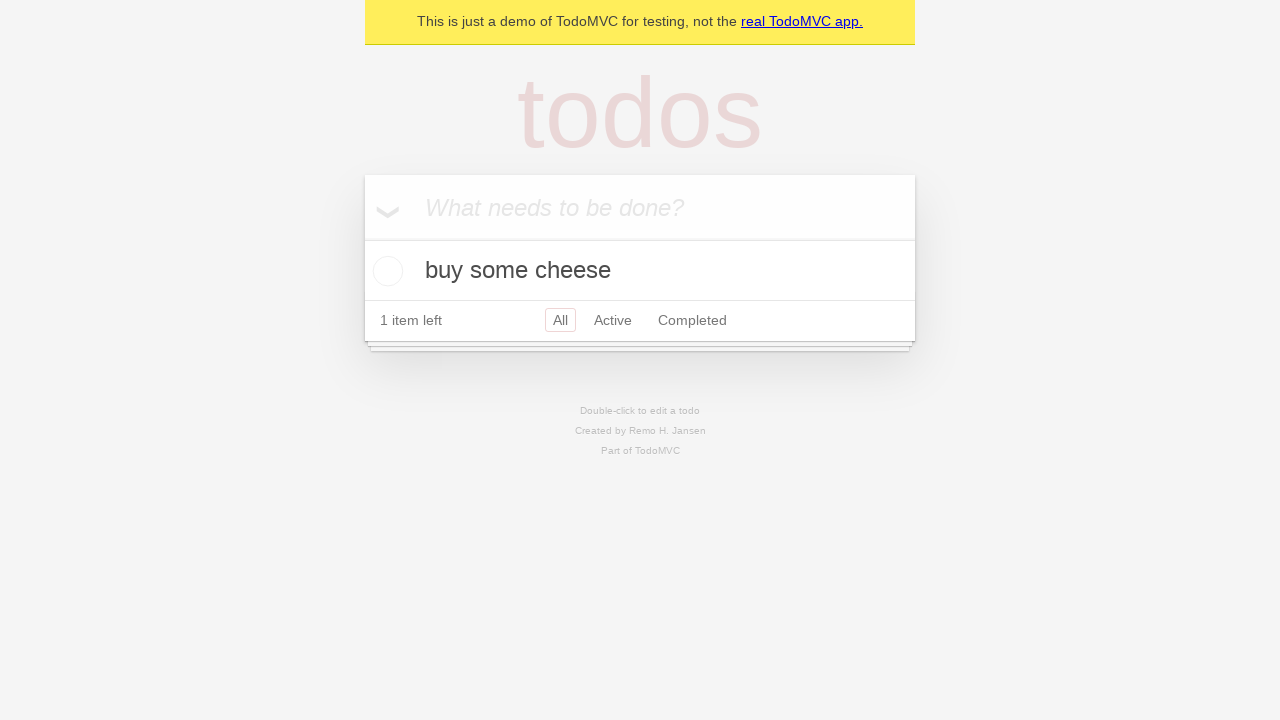

Filled todo input with 'feed the cat' on internal:attr=[placeholder="What needs to be done?"i]
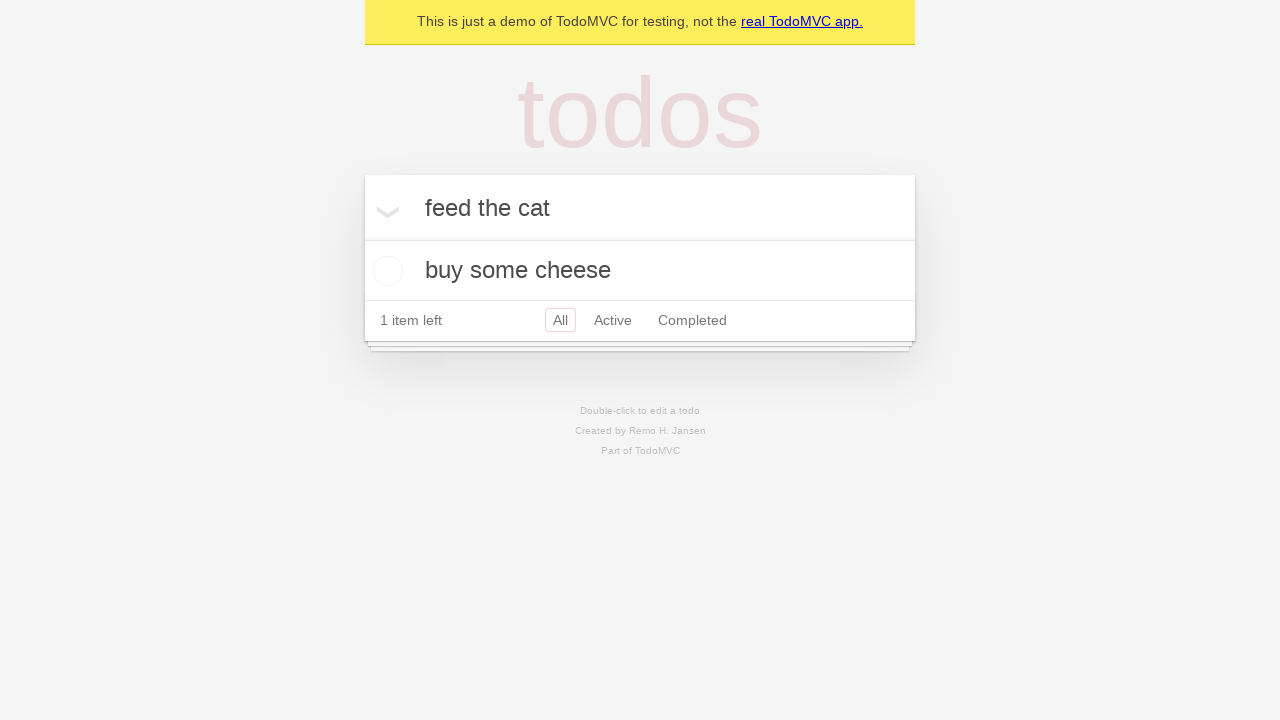

Pressed Enter to add second todo item on internal:attr=[placeholder="What needs to be done?"i]
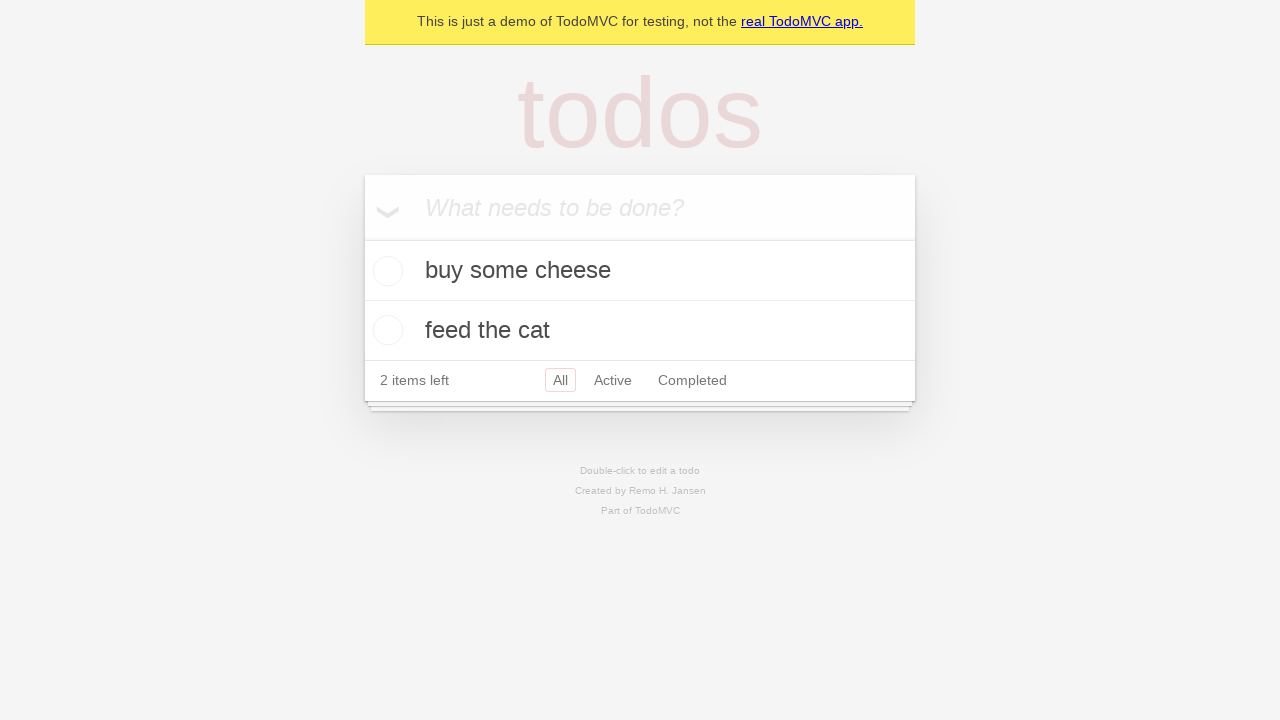

Filled todo input with 'book a doctors appointment' on internal:attr=[placeholder="What needs to be done?"i]
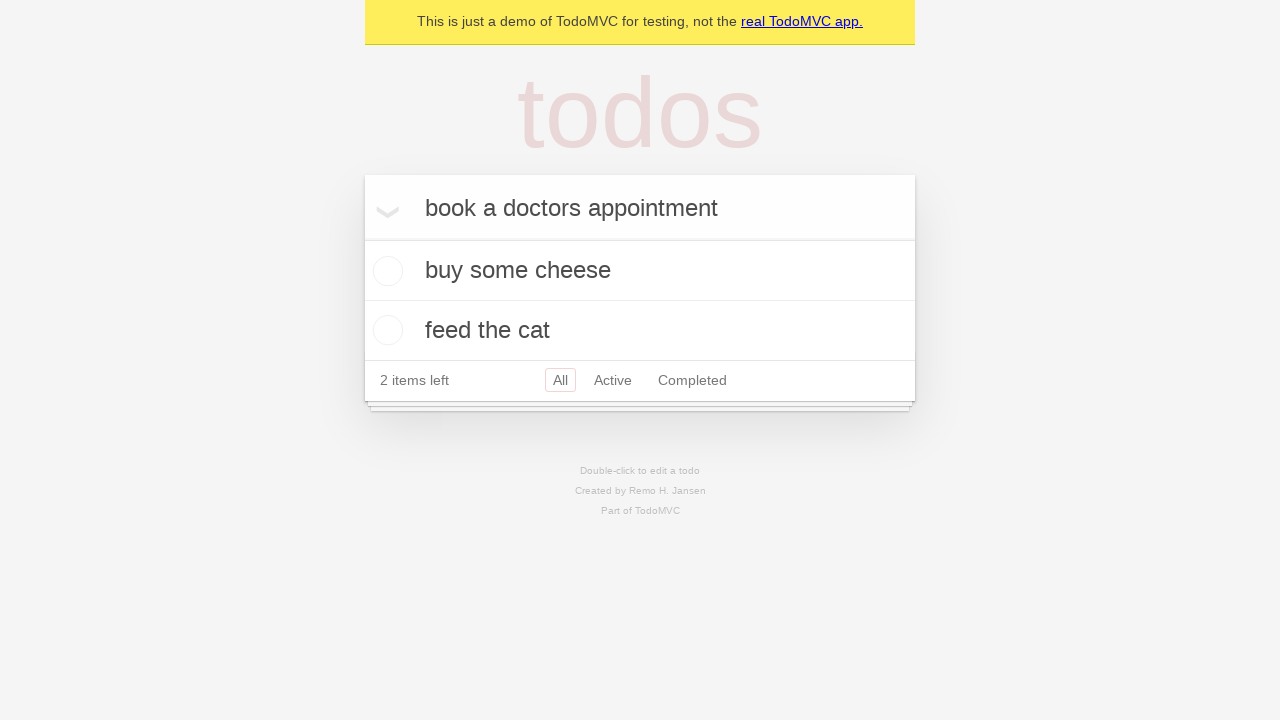

Pressed Enter to add third todo item on internal:attr=[placeholder="What needs to be done?"i]
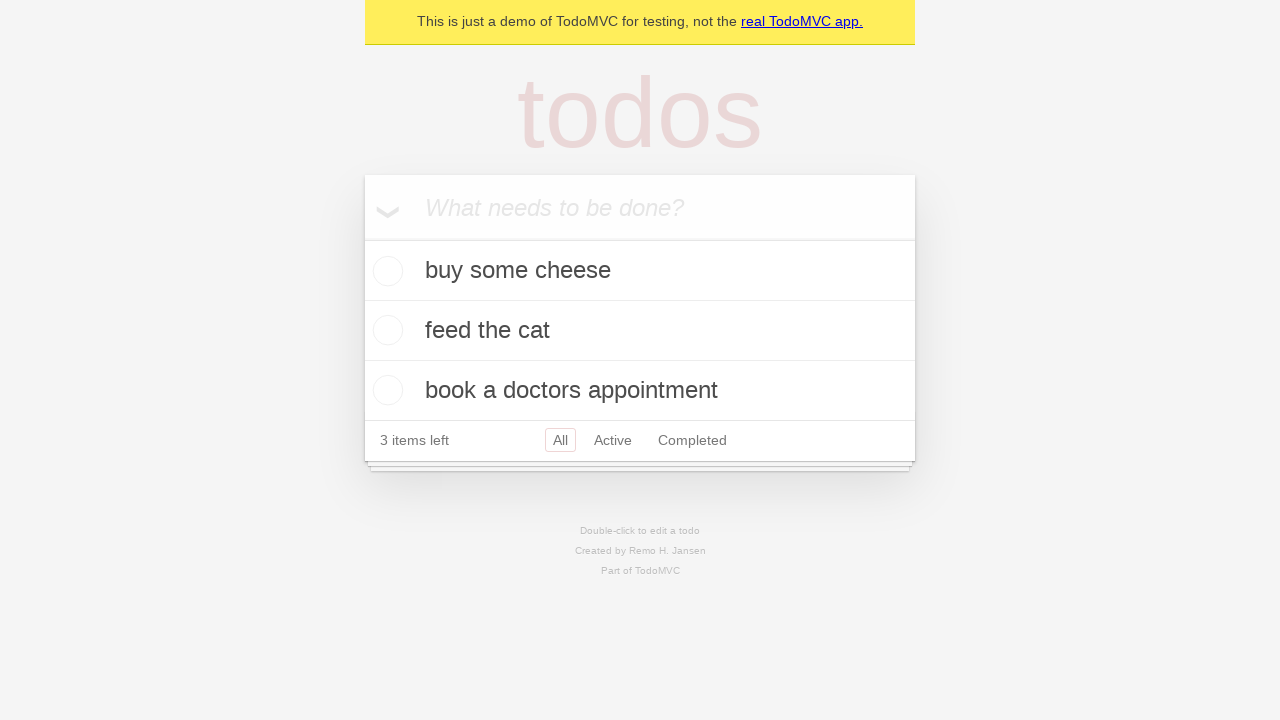

Clicked toggle-all checkbox to mark all items as complete at (362, 238) on internal:label="Mark all as complete"i
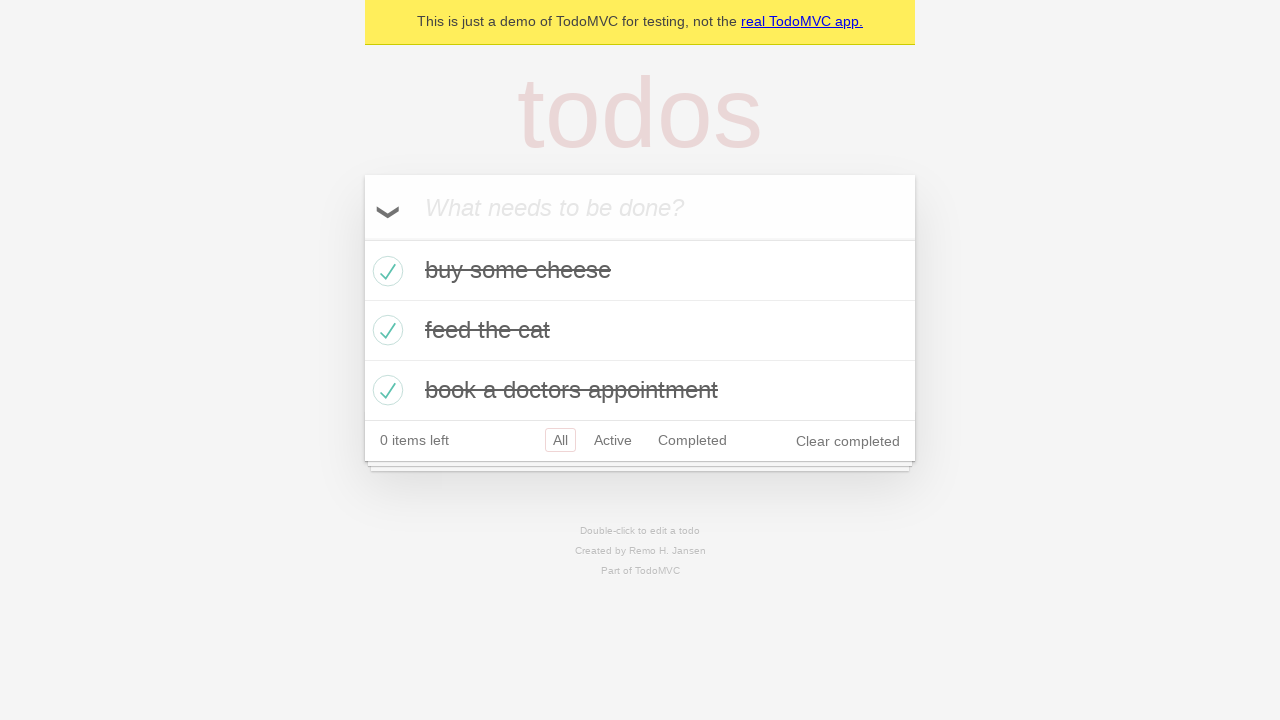

Unchecked toggle-all checkbox to clear complete state of all items at (362, 238) on internal:label="Mark all as complete"i
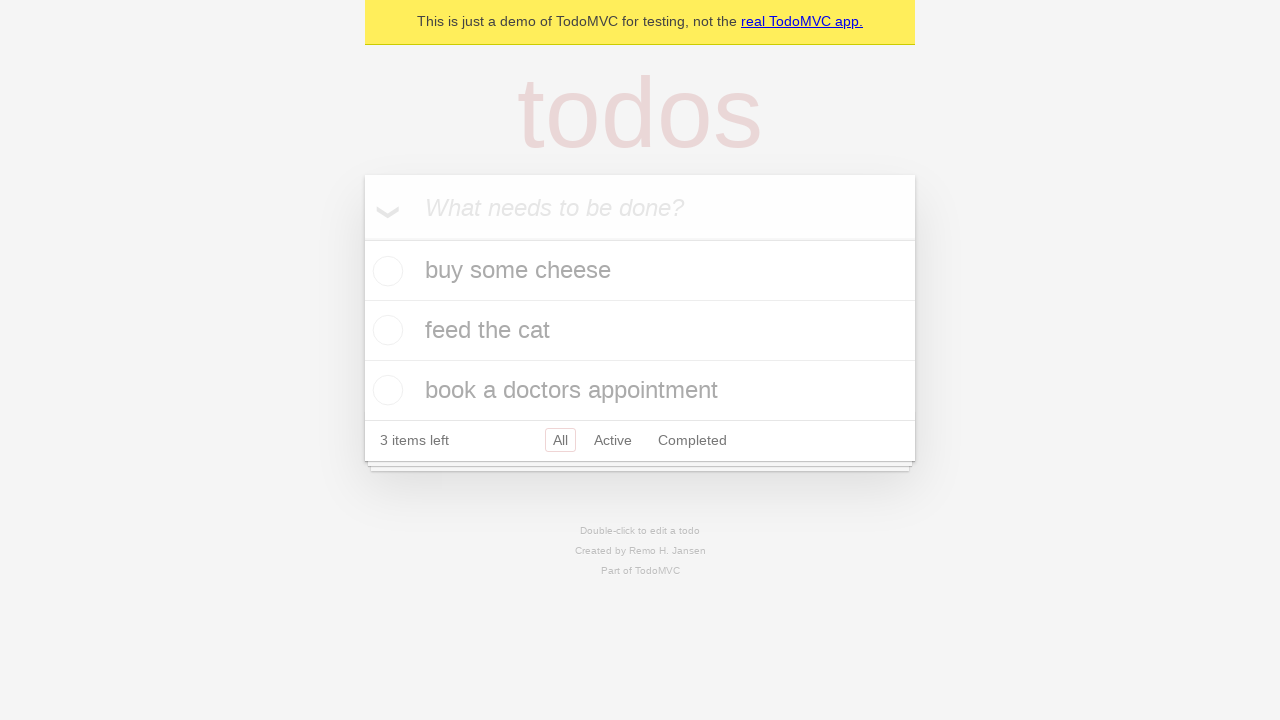

Waited for todo items to be visible after unchecking all
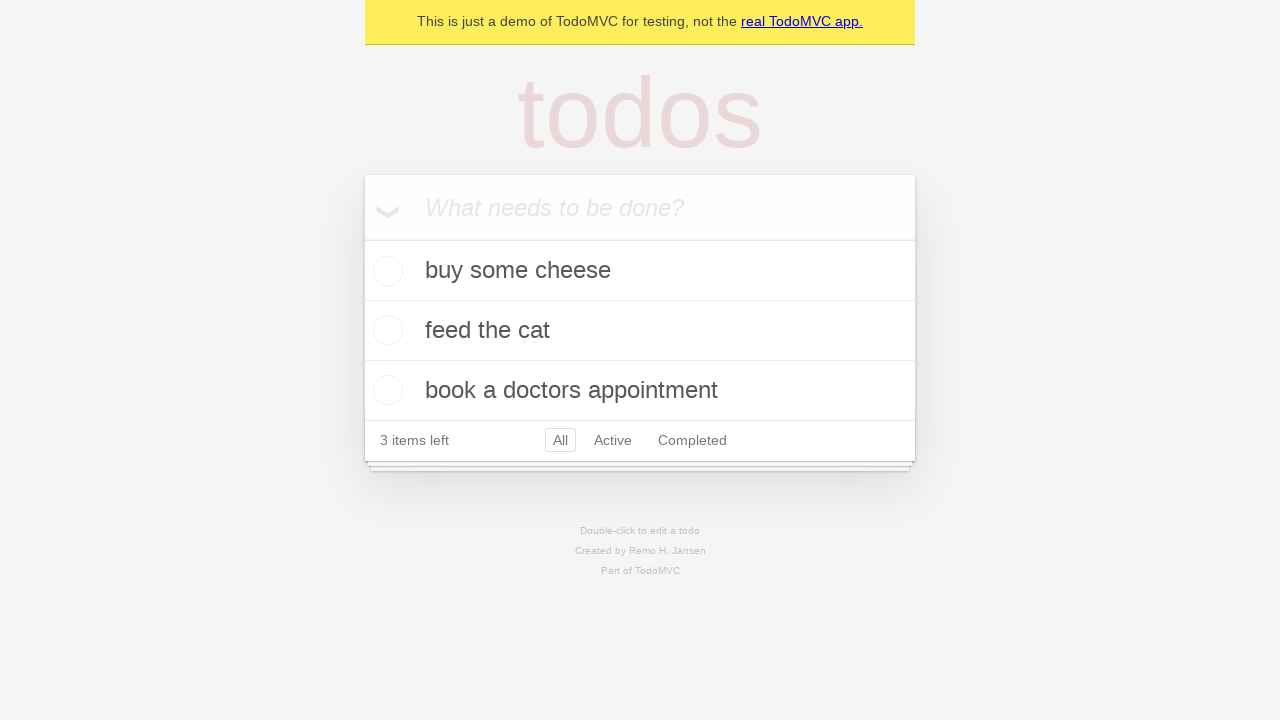

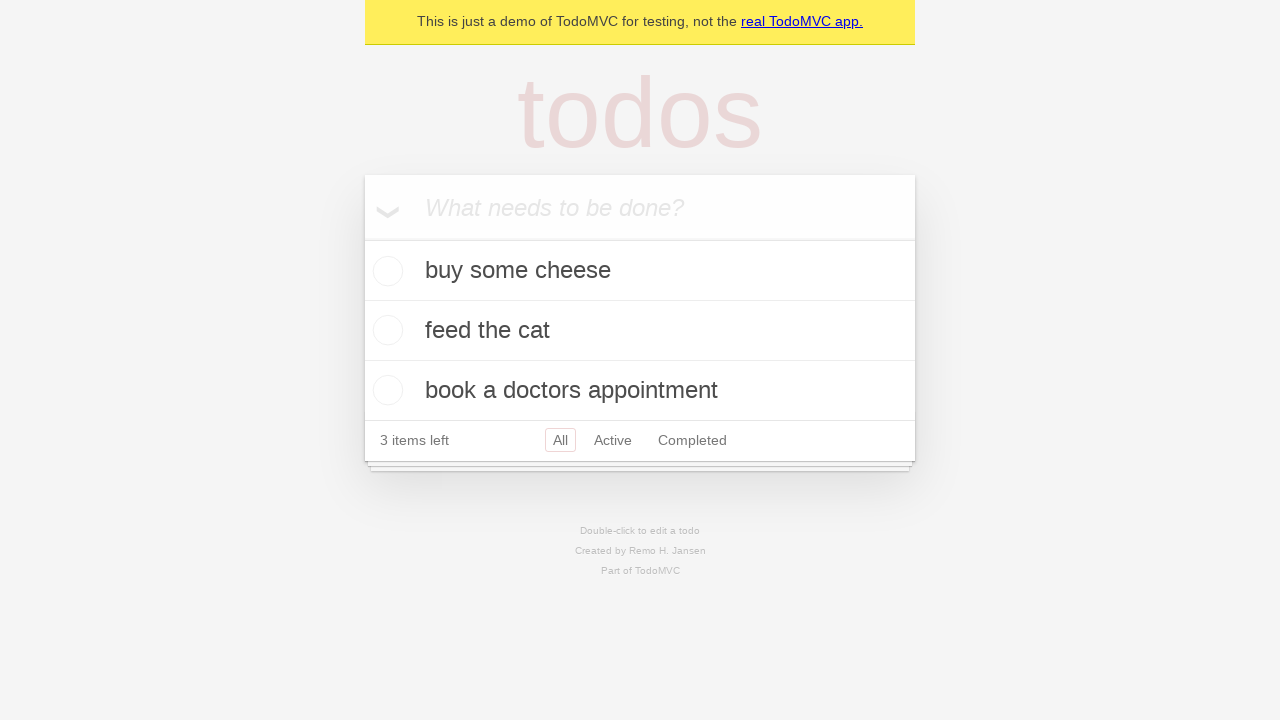